Tests JavaScript prompt alert by clicking a button, entering text into the prompt, accepting it, and verifying the result text appears

Starting URL: https://demoqa.com/alerts

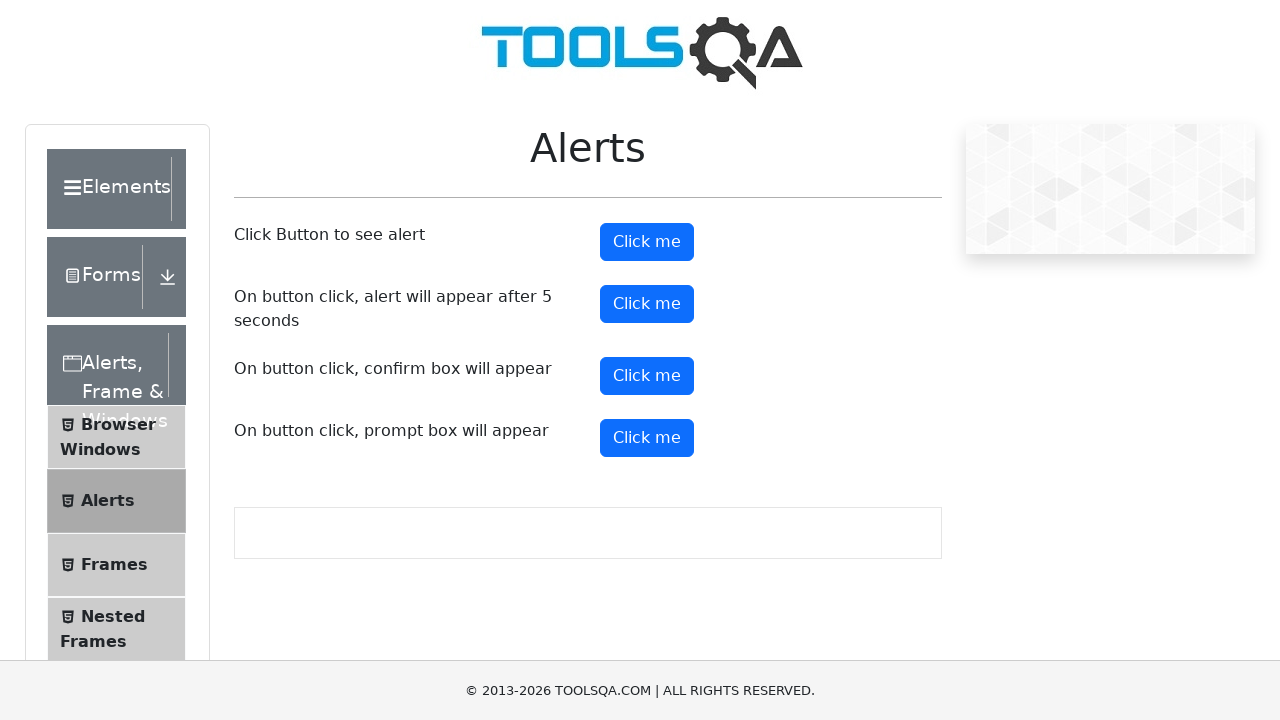

Set up dialog handler to accept prompt with 'Joe'
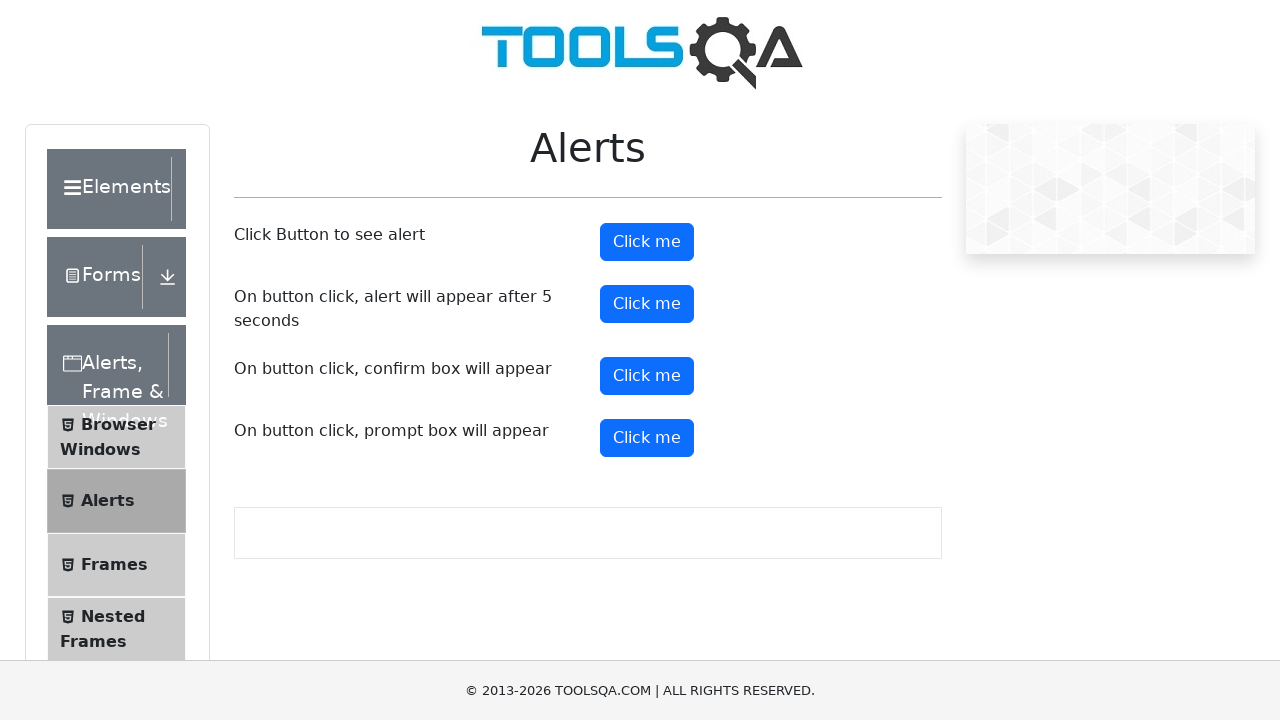

Clicked prompt button to trigger alert at (647, 438) on #promtButton
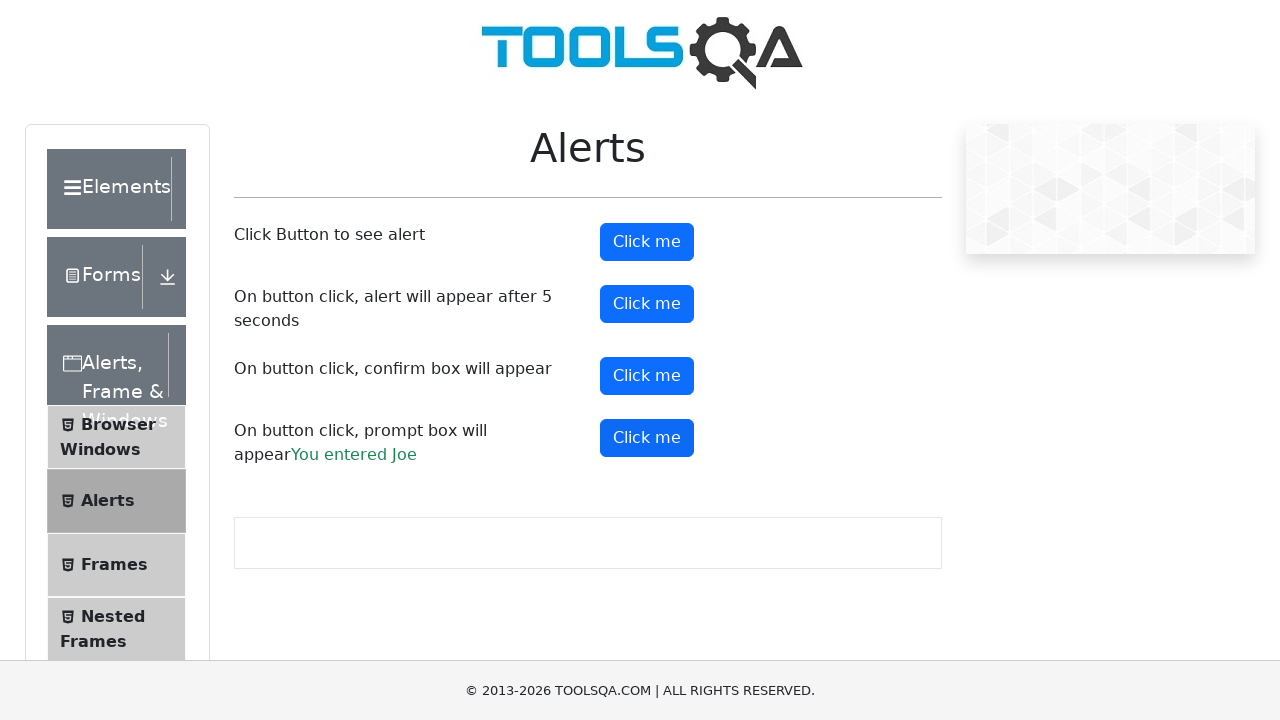

Result text appeared after accepting prompt with 'Joe'
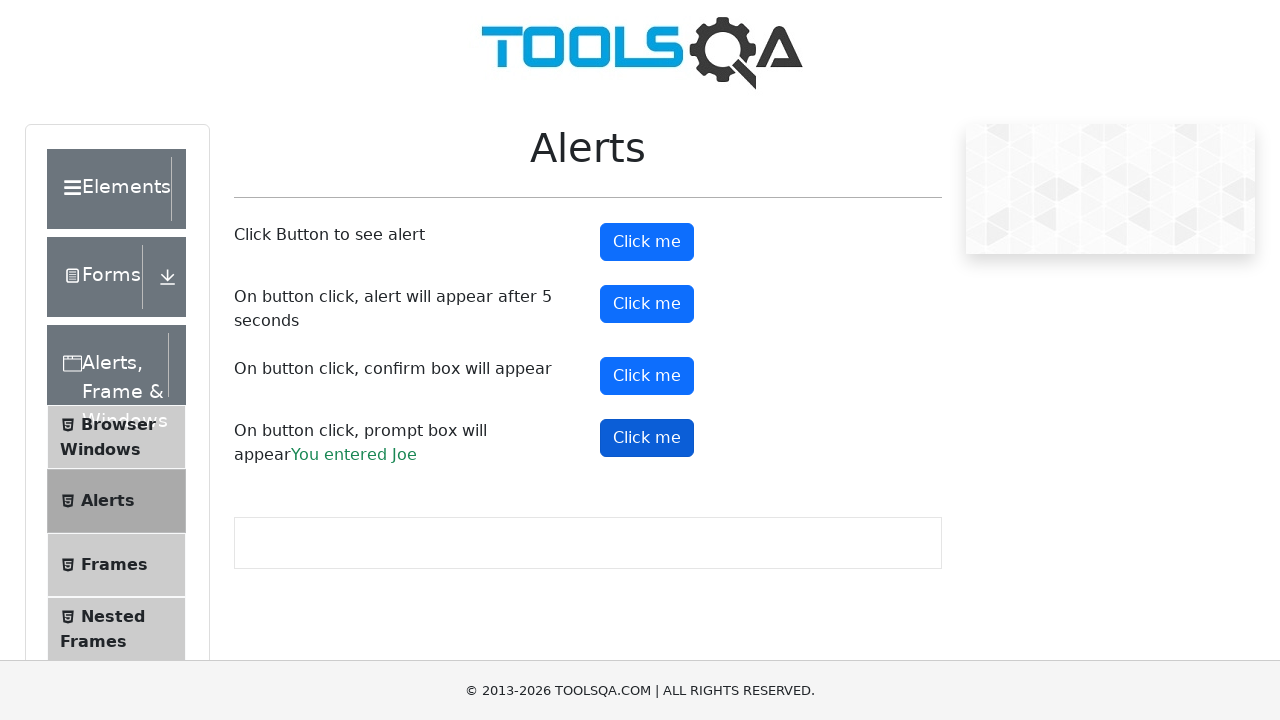

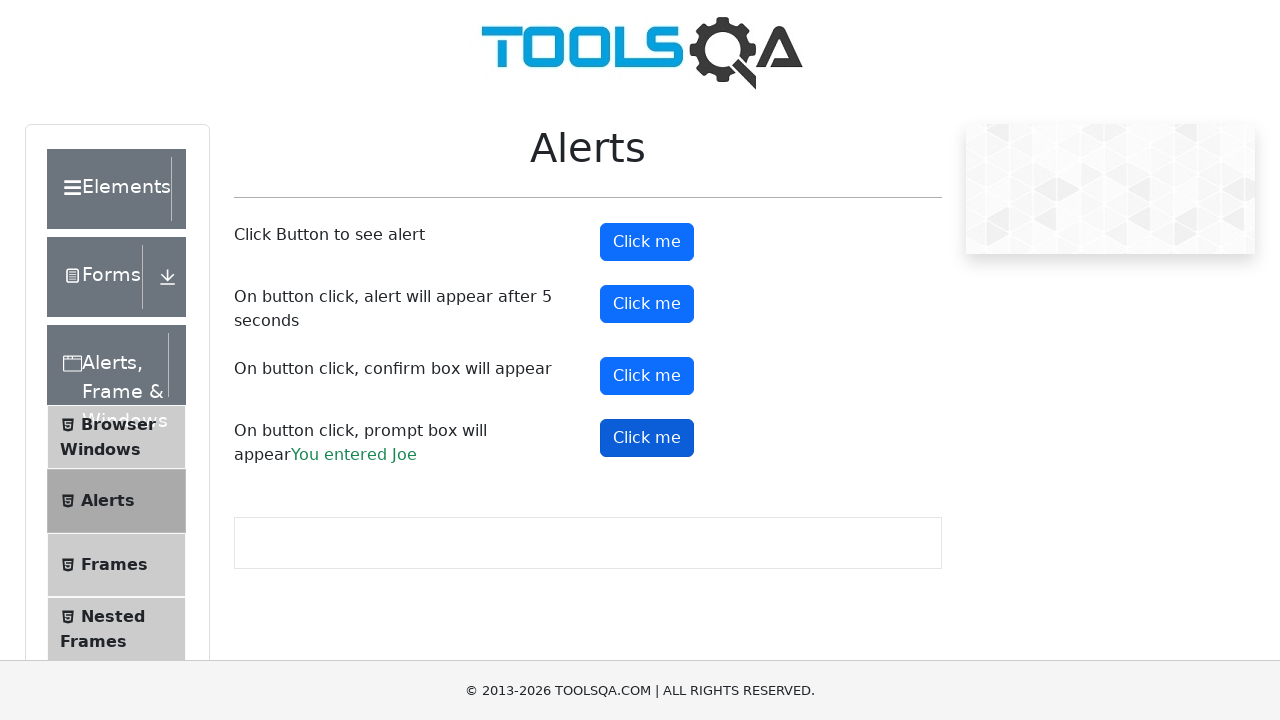